Tests mouse scrolling functionality by scrolling down the page using mouse wheel

Starting URL: https://testautomationpractice.blogspot.com/

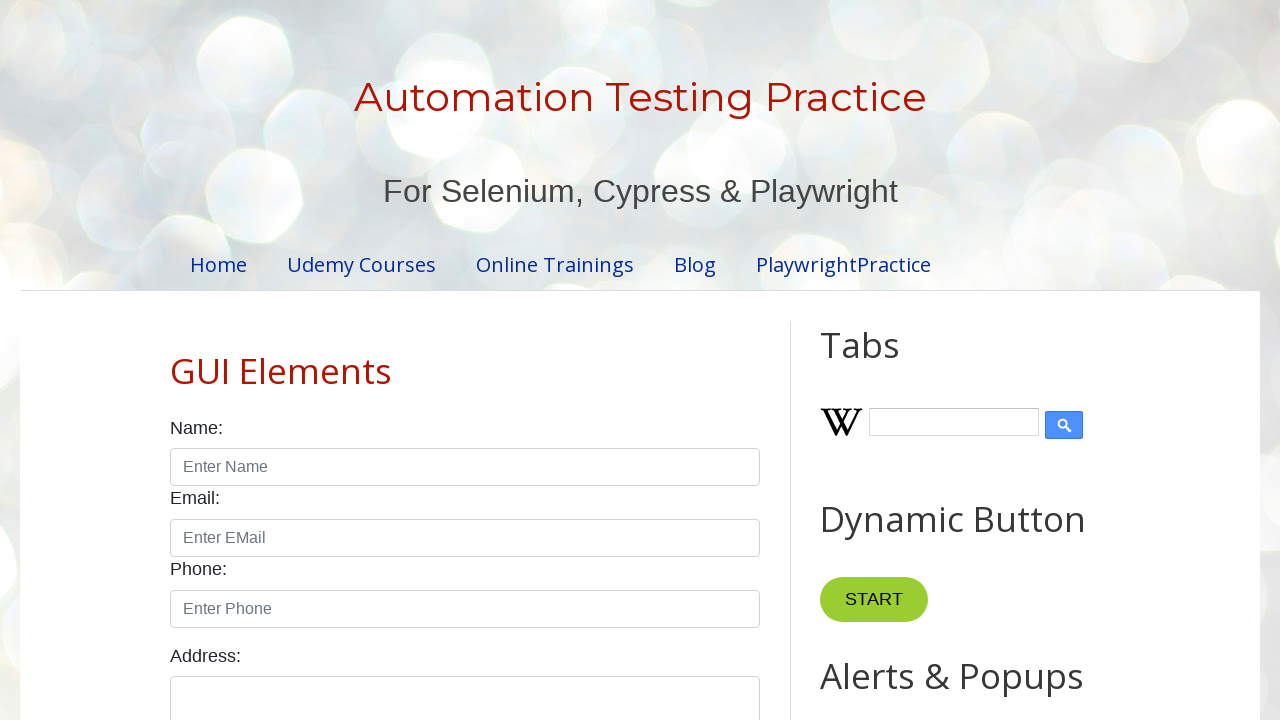

Navigated to test automation practice website
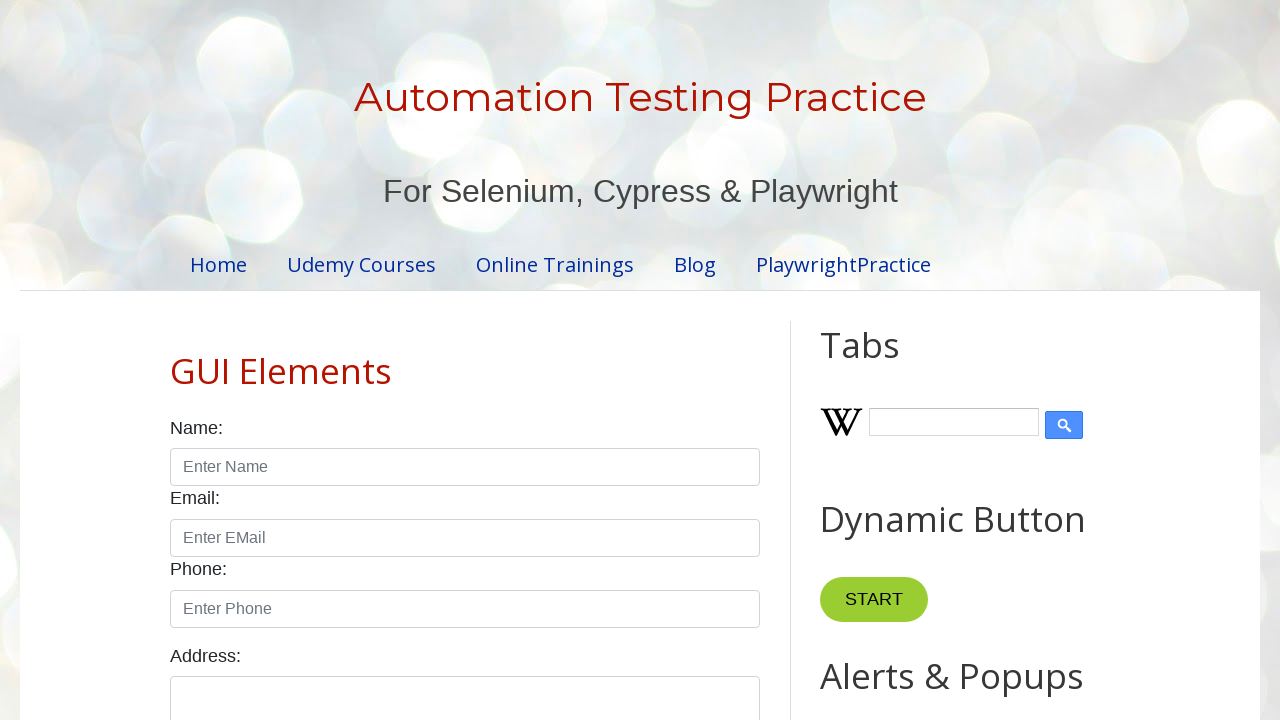

Scrolled down the page using mouse wheel
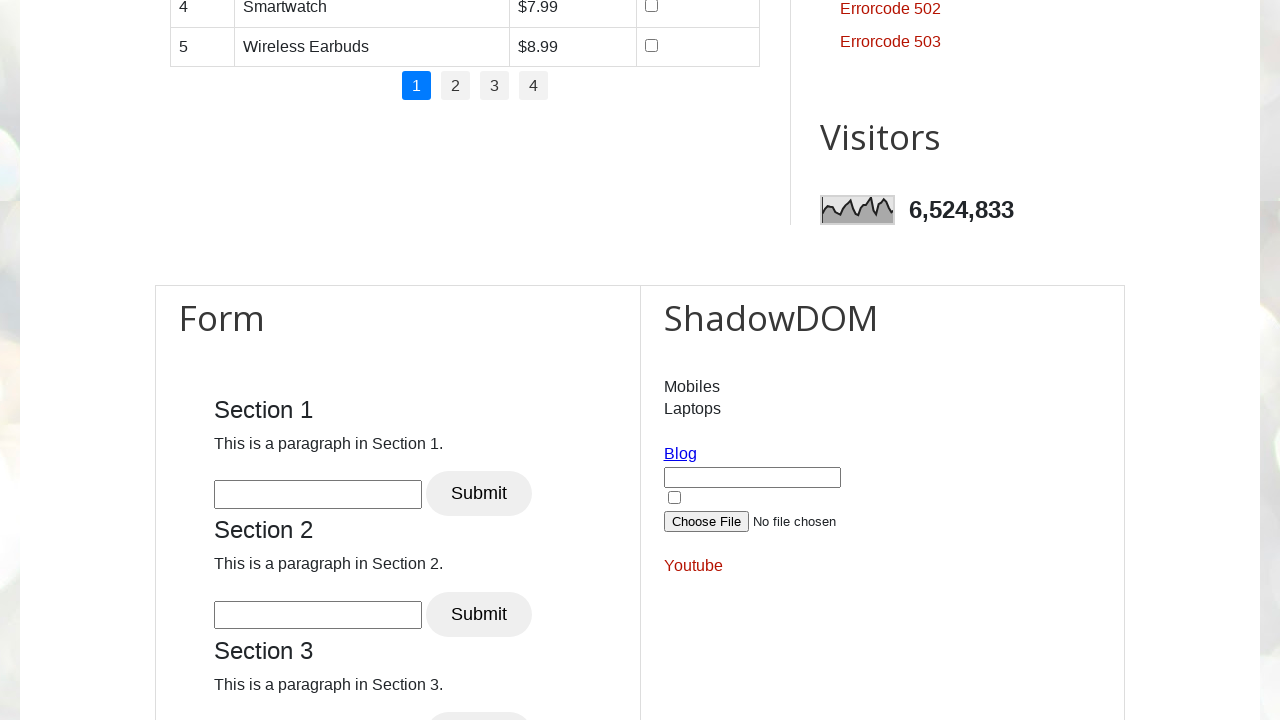

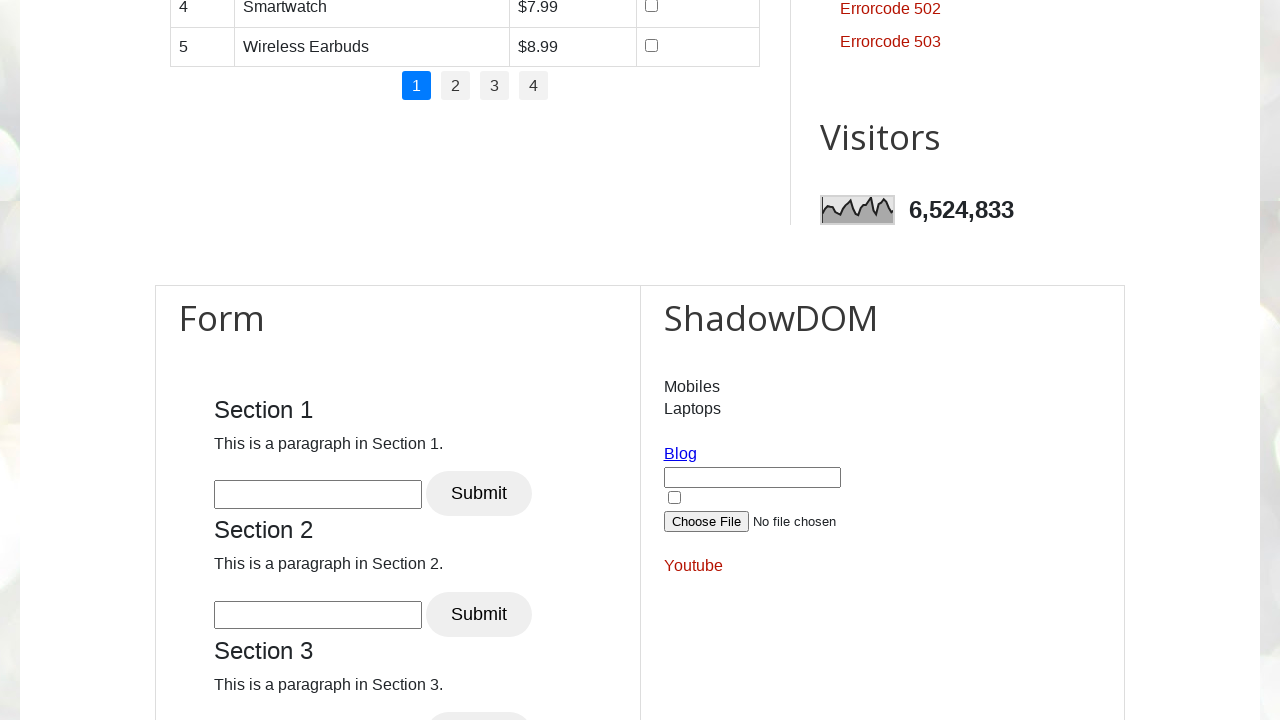